Tests Angular Syncfusion dropdown list by selecting different sports and verifying the selections.

Starting URL: https://ej2.syncfusion.com/angular/demos/?_ga=2.262049992.437420821.1575083417-524628264.1575083417#/material/drop-down-list/data-binding

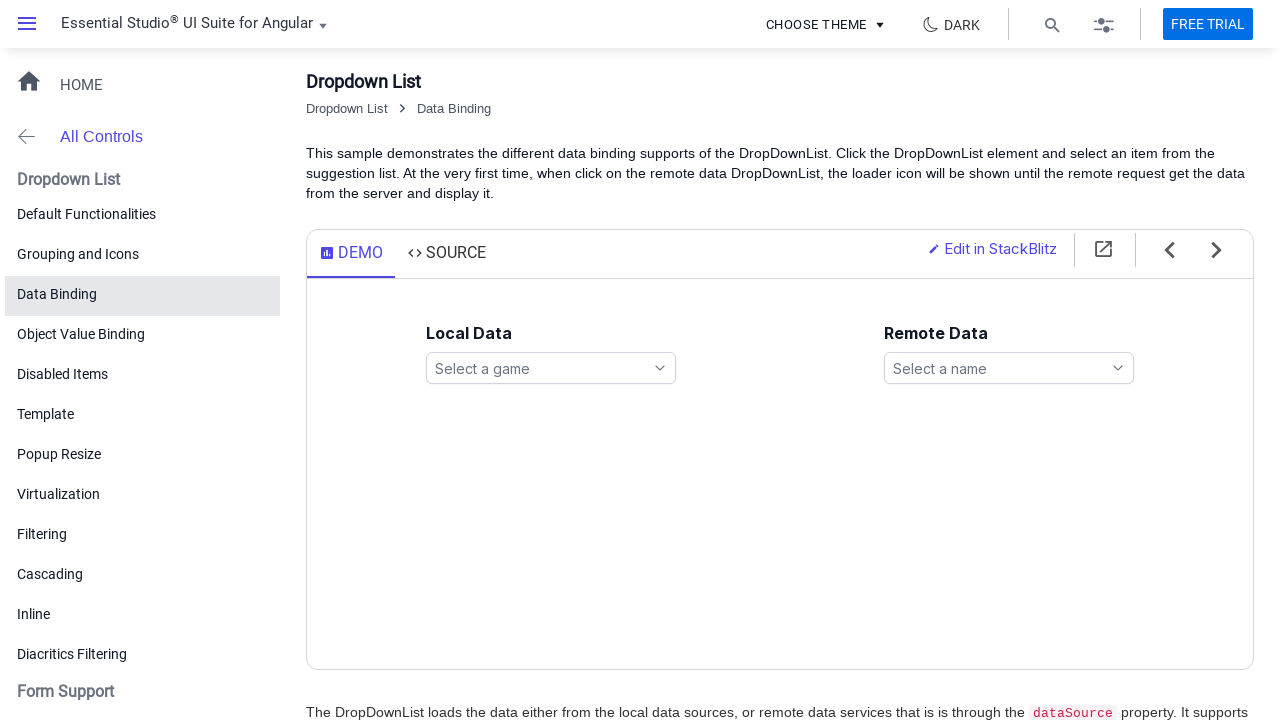

Clicked the games dropdown to open options at (551, 368) on #games
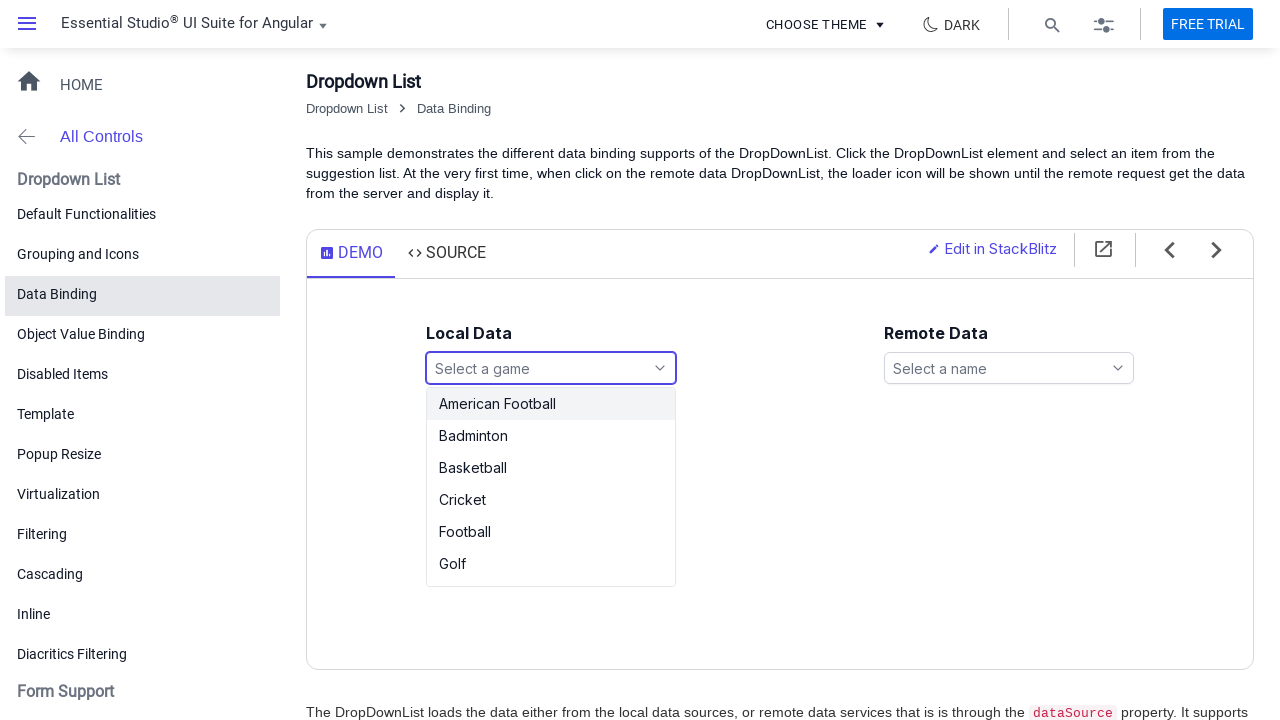

Waited for dropdown options to load
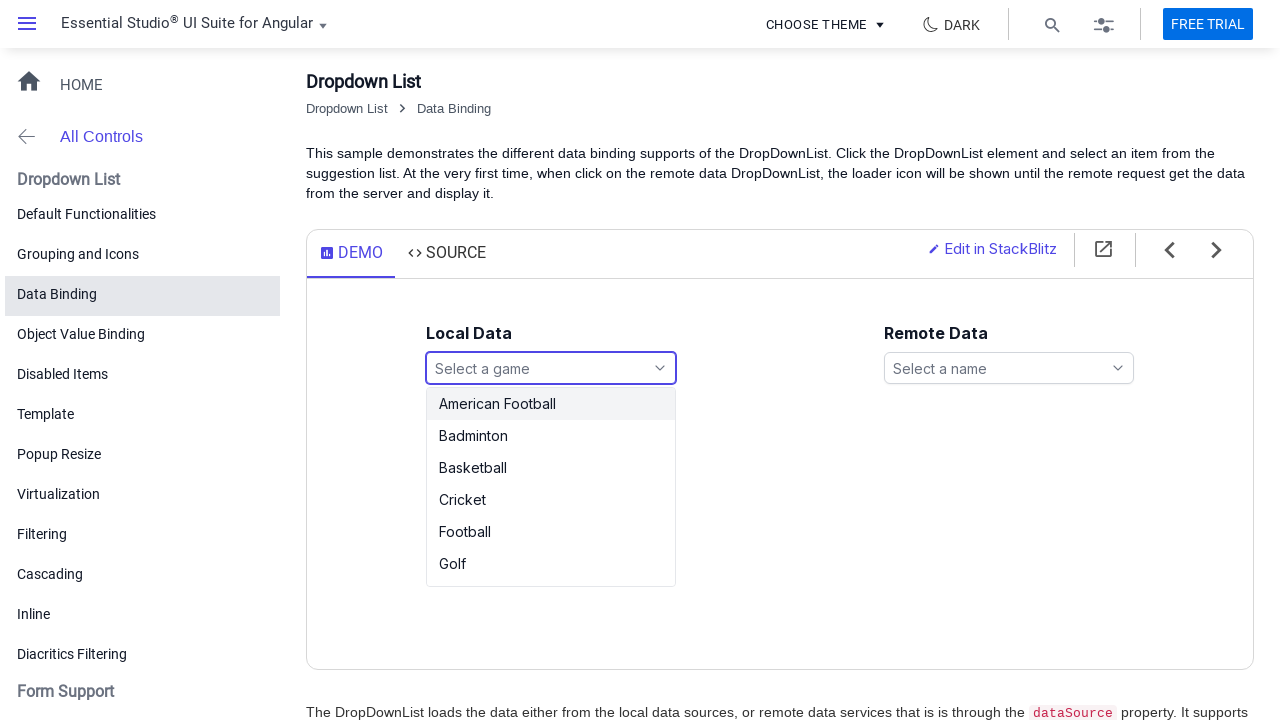

Selected 'Basketball' from the dropdown list at (551, 468) on ul#games_options li:has-text('Basketball')
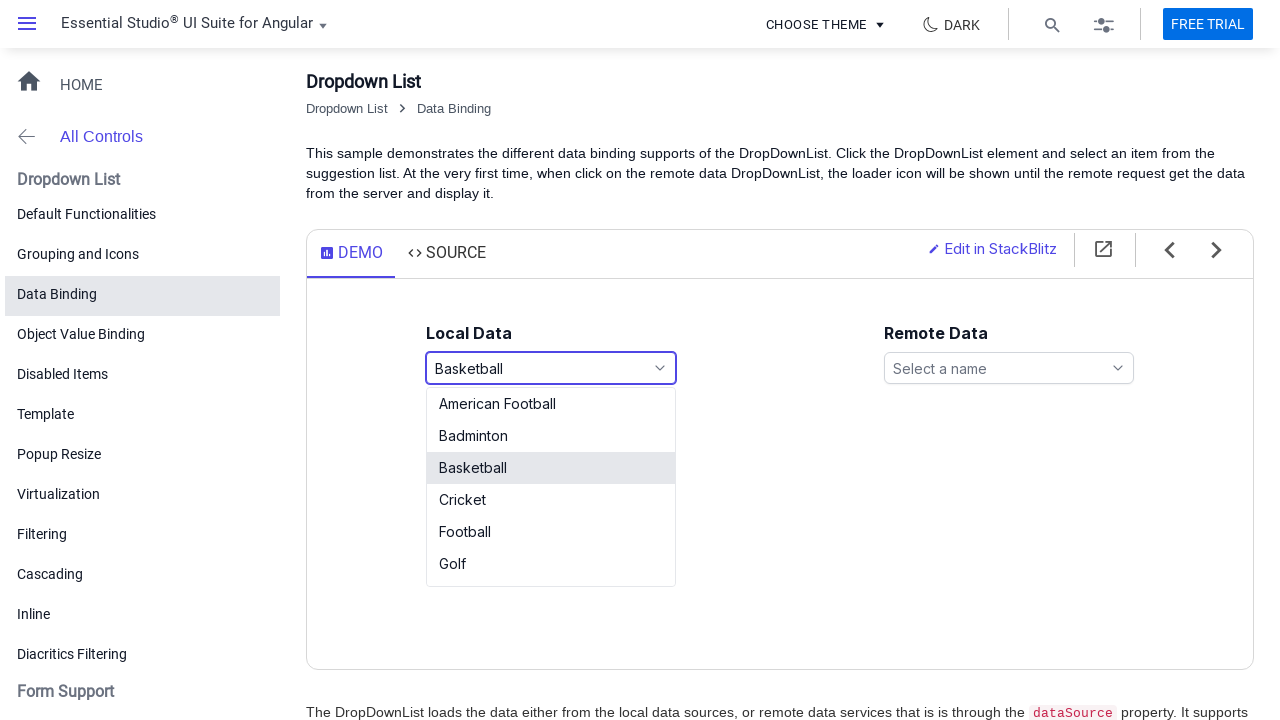

Clicked the games dropdown to open options again at (551, 368) on #games
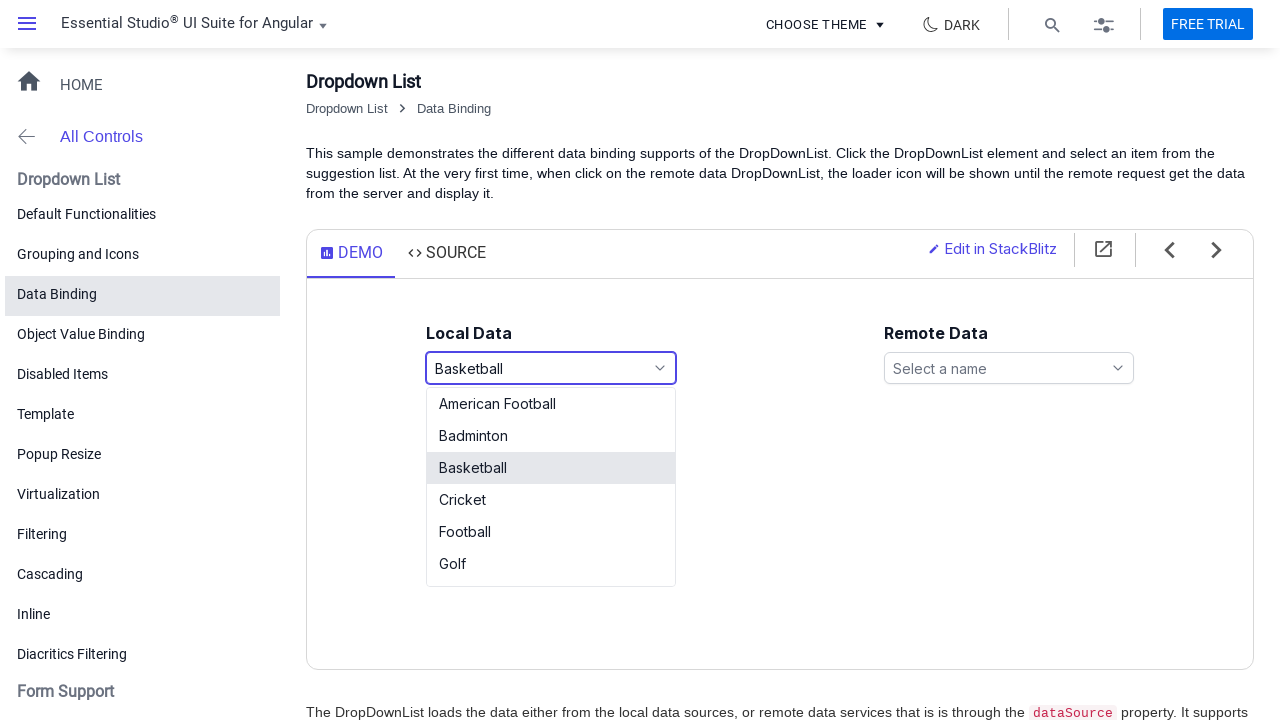

Waited for dropdown options to load
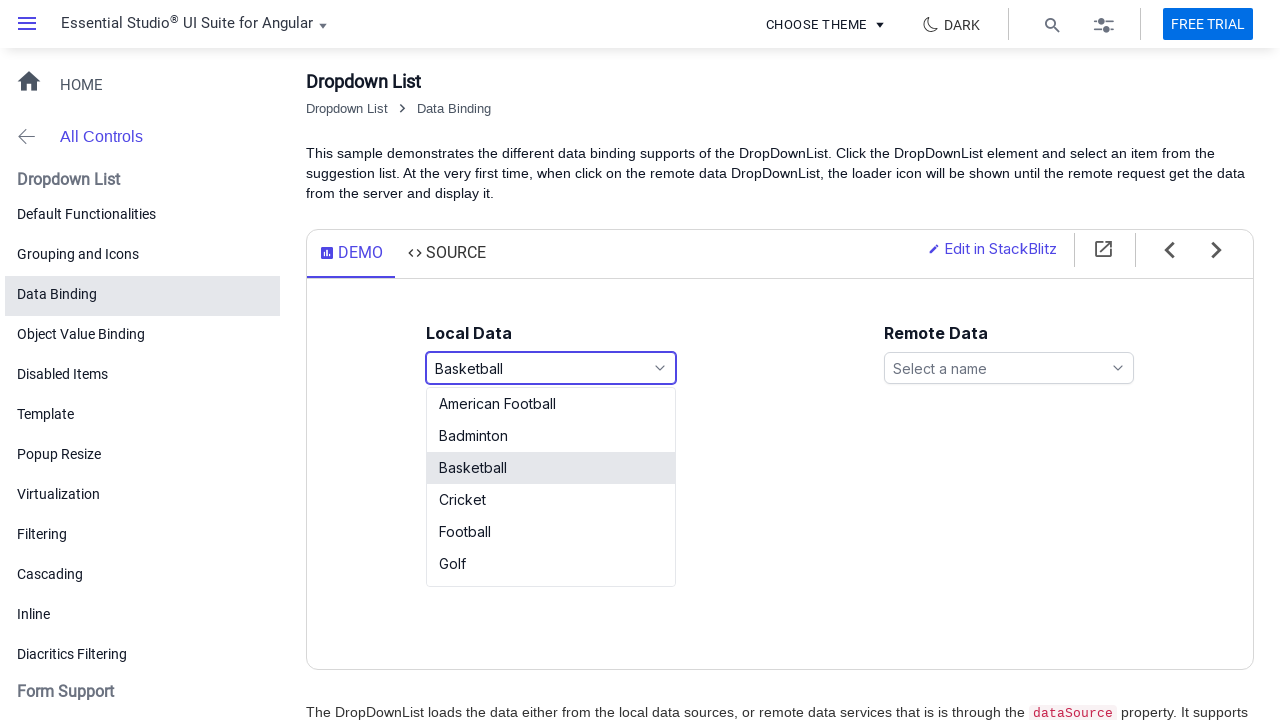

Selected 'Football' from the dropdown list at (551, 404) on ul#games_options li:has-text('Football')
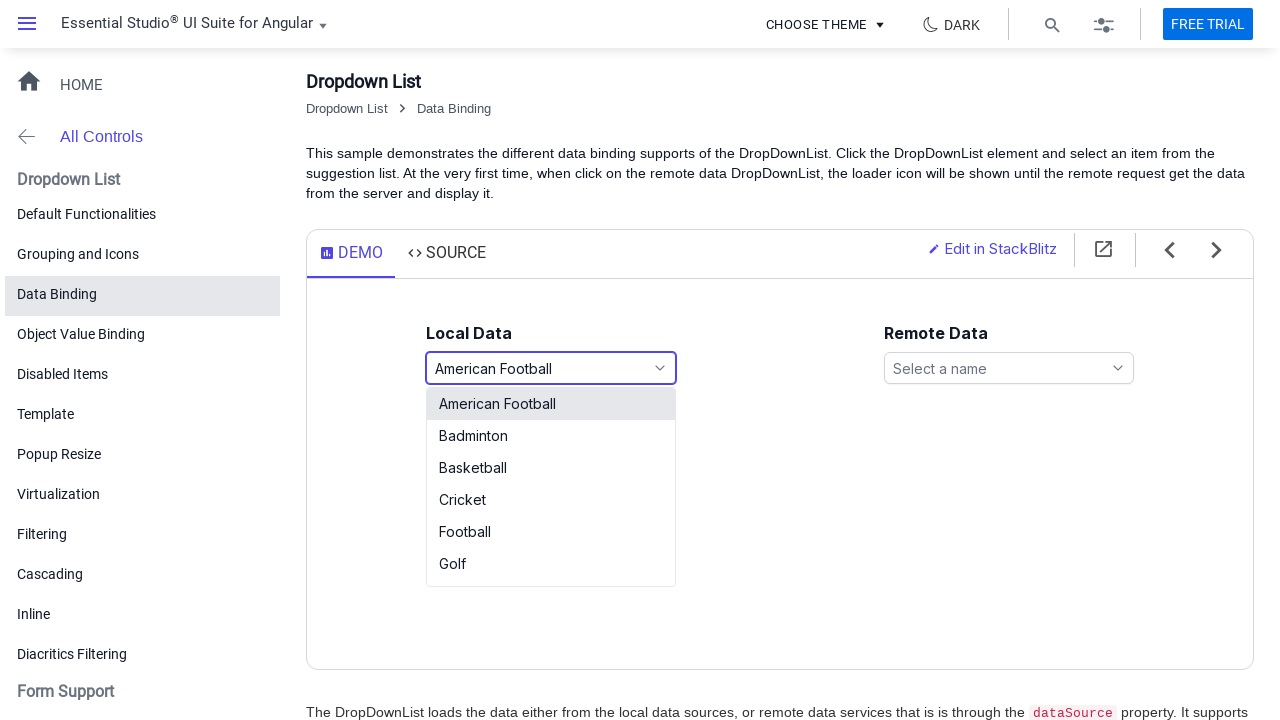

Clicked the games dropdown to open options again at (551, 368) on #games
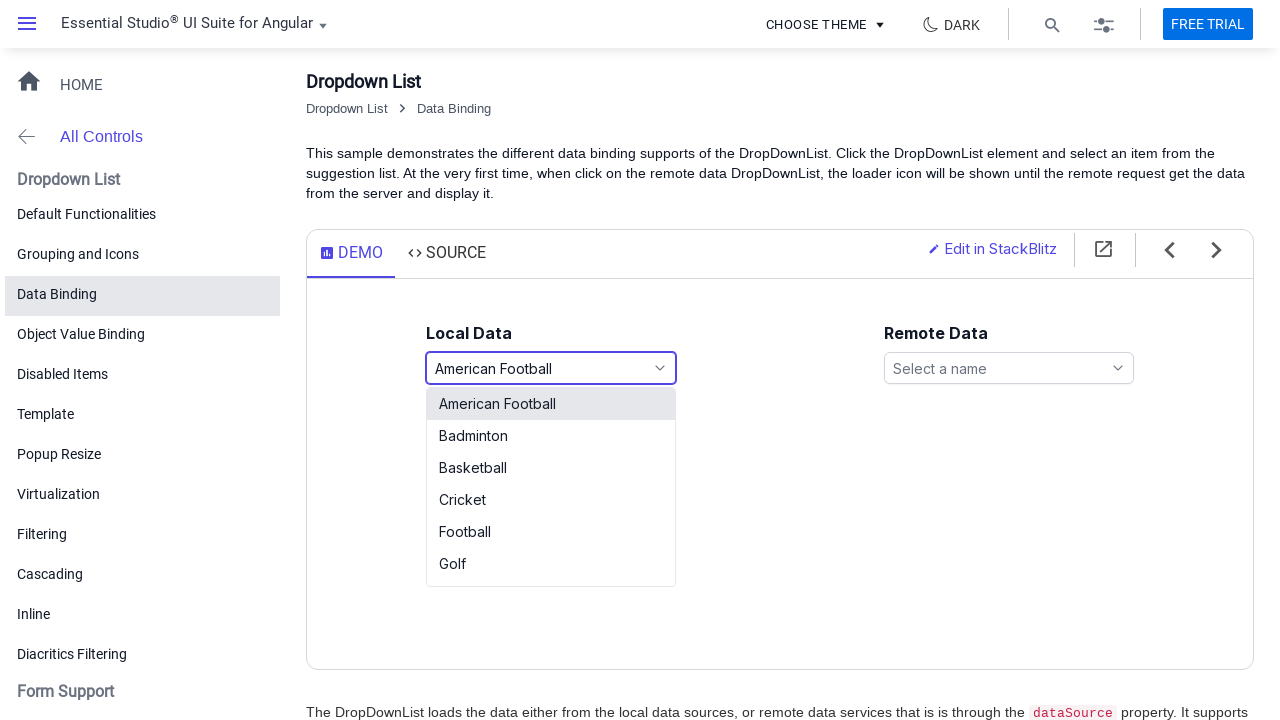

Waited for dropdown options to load
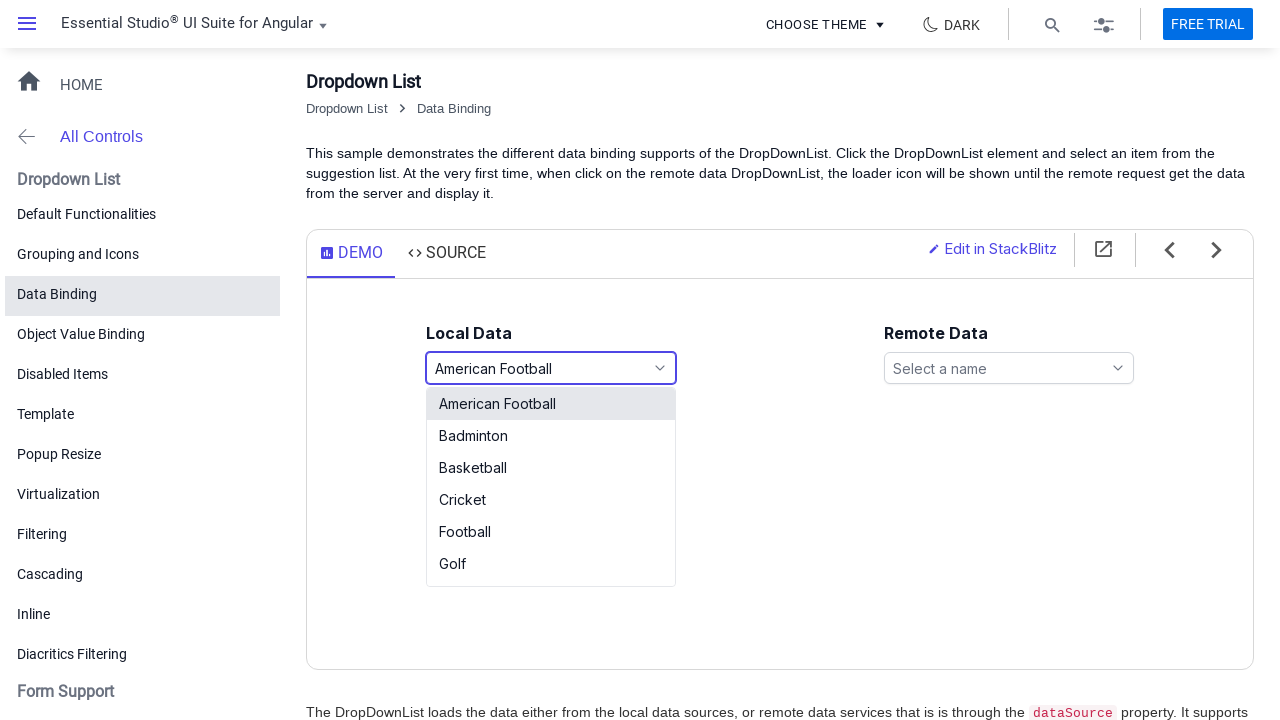

Selected 'Tennis' from the dropdown list at (551, 570) on ul#games_options li:has-text('Tennis')
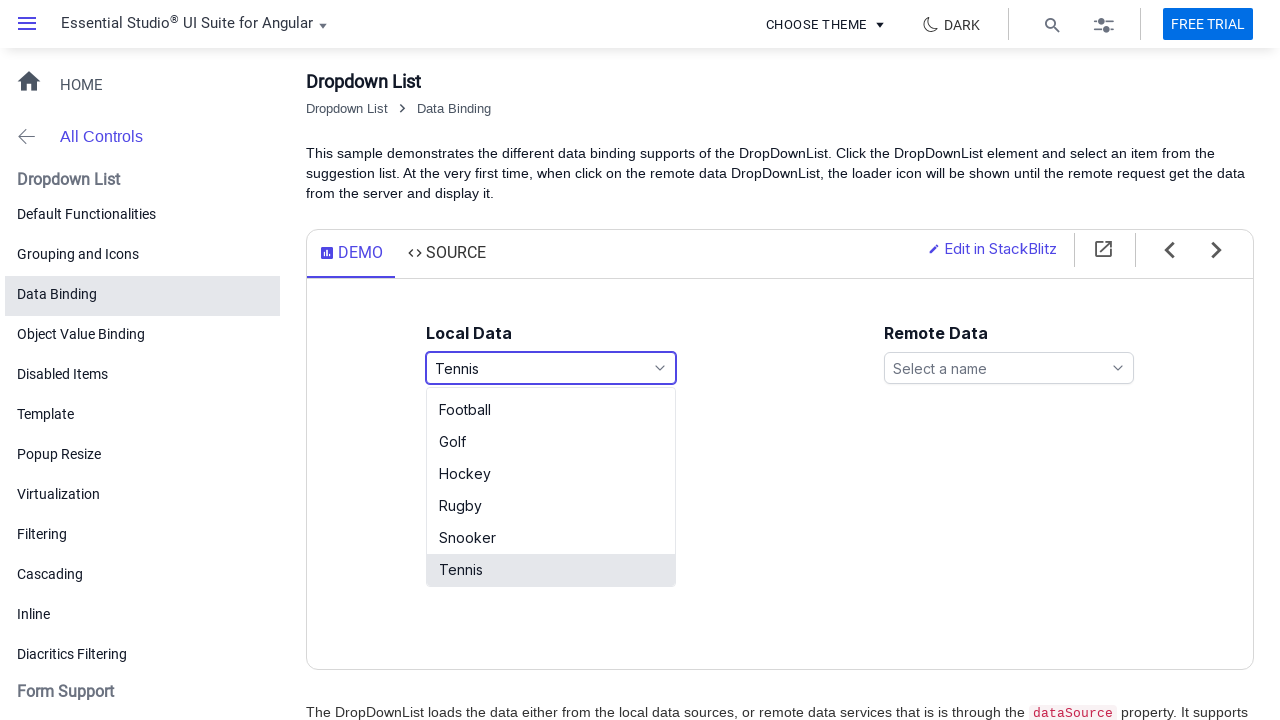

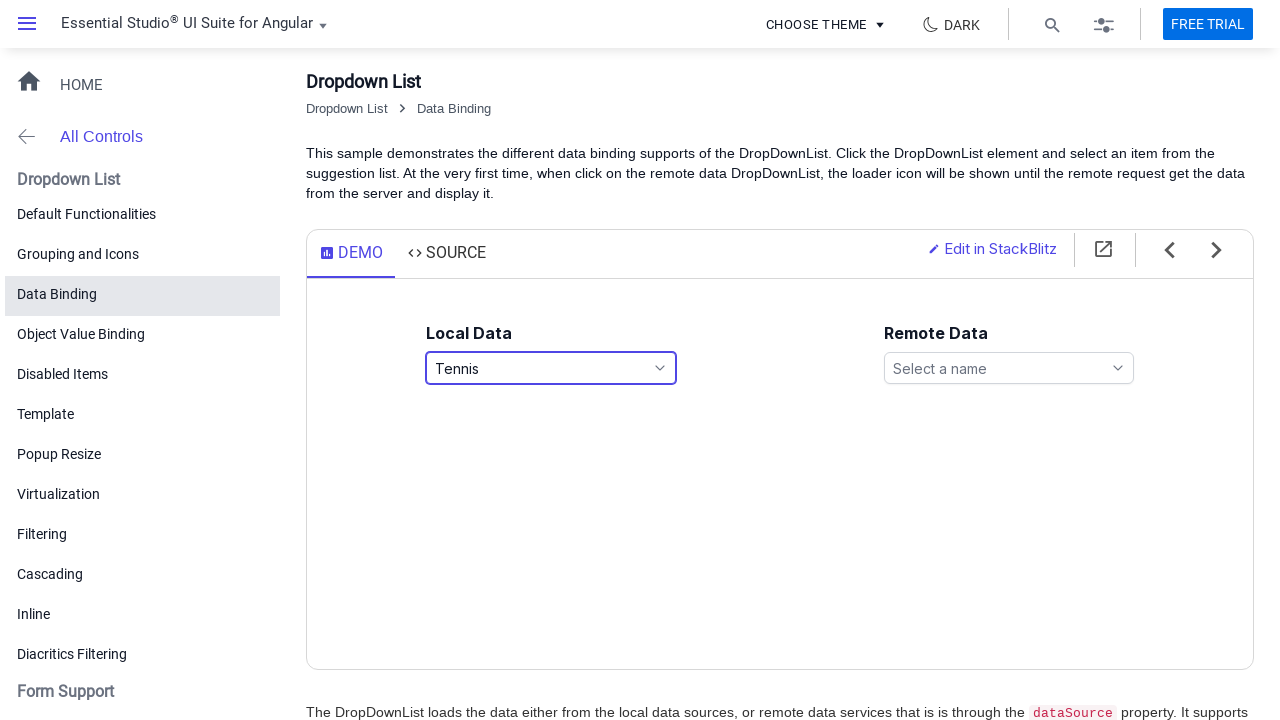